Navigates to a test page with frames and fills an input field with text

Starting URL: https://applitools.github.io/demo/TestPages/FramesTestPage/

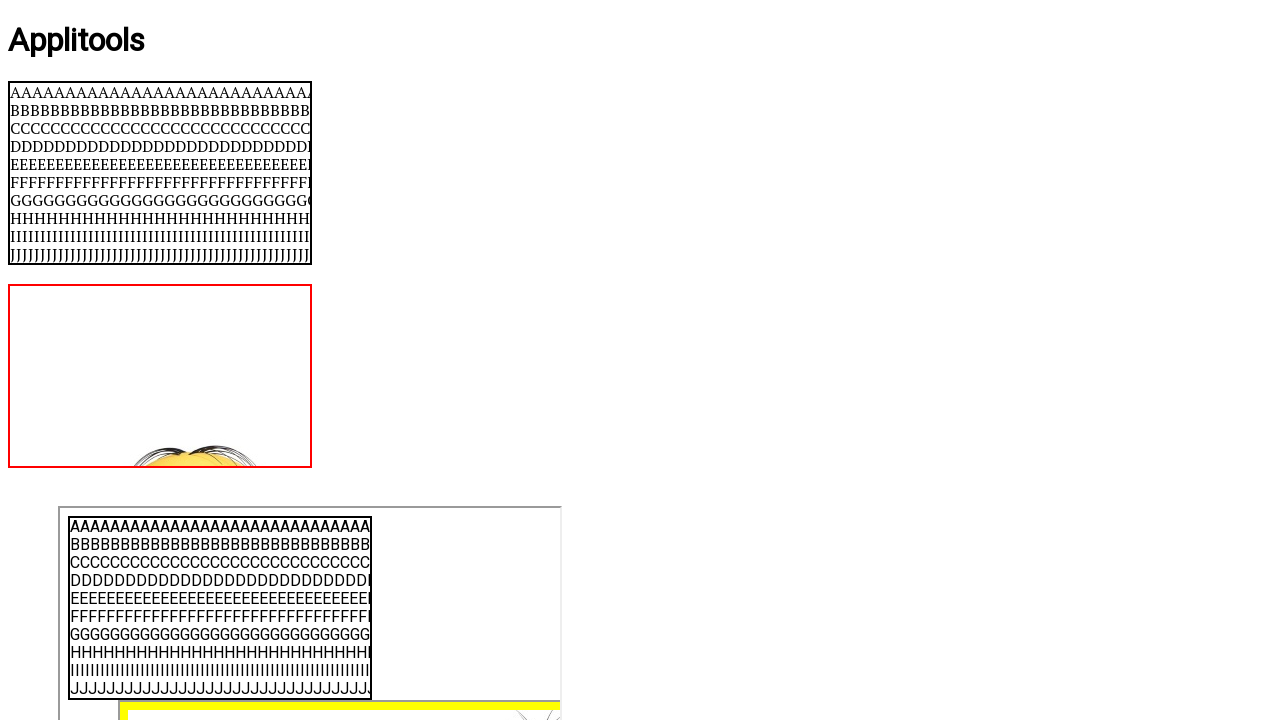

Page loaded with domcontentloaded state
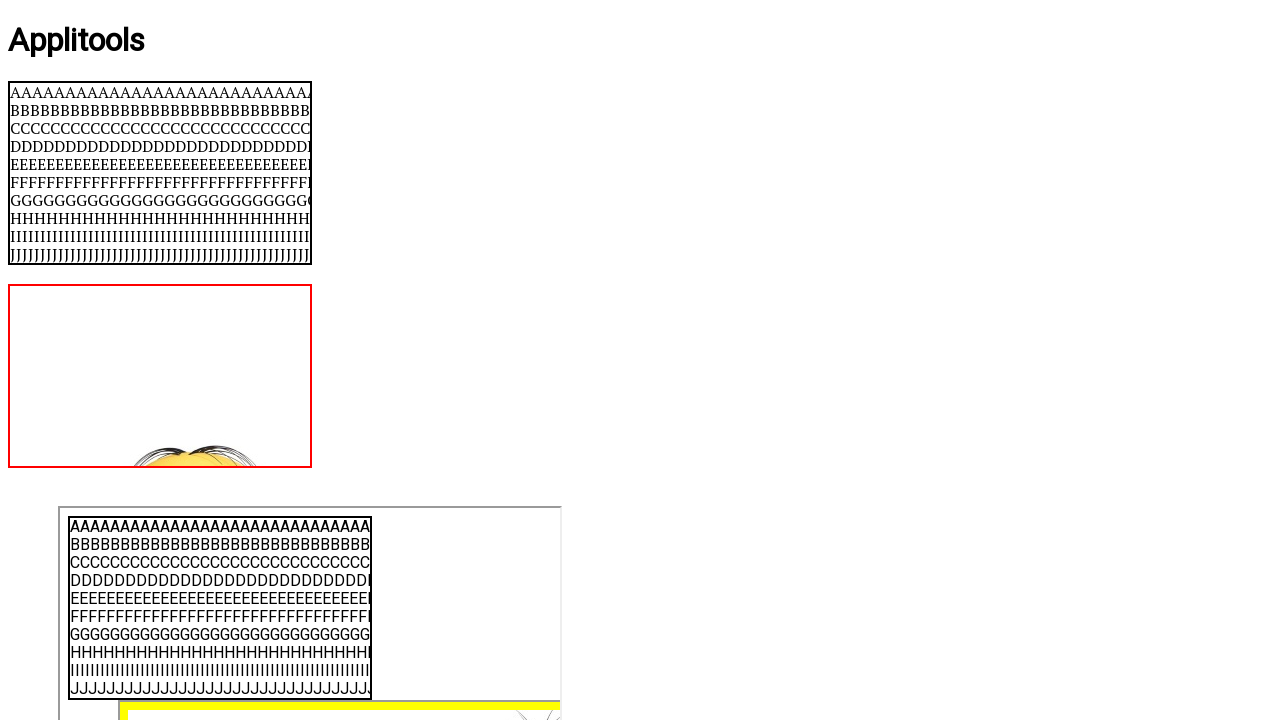

Filled input field with 'My Input' on input
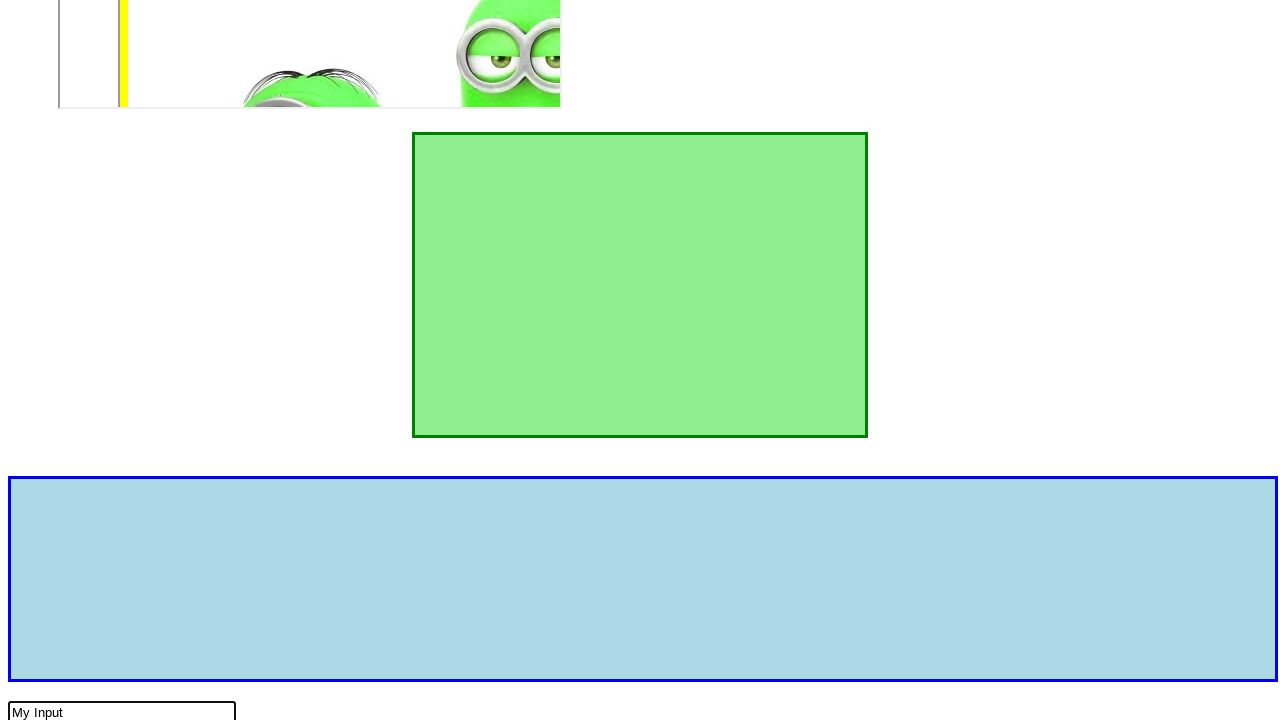

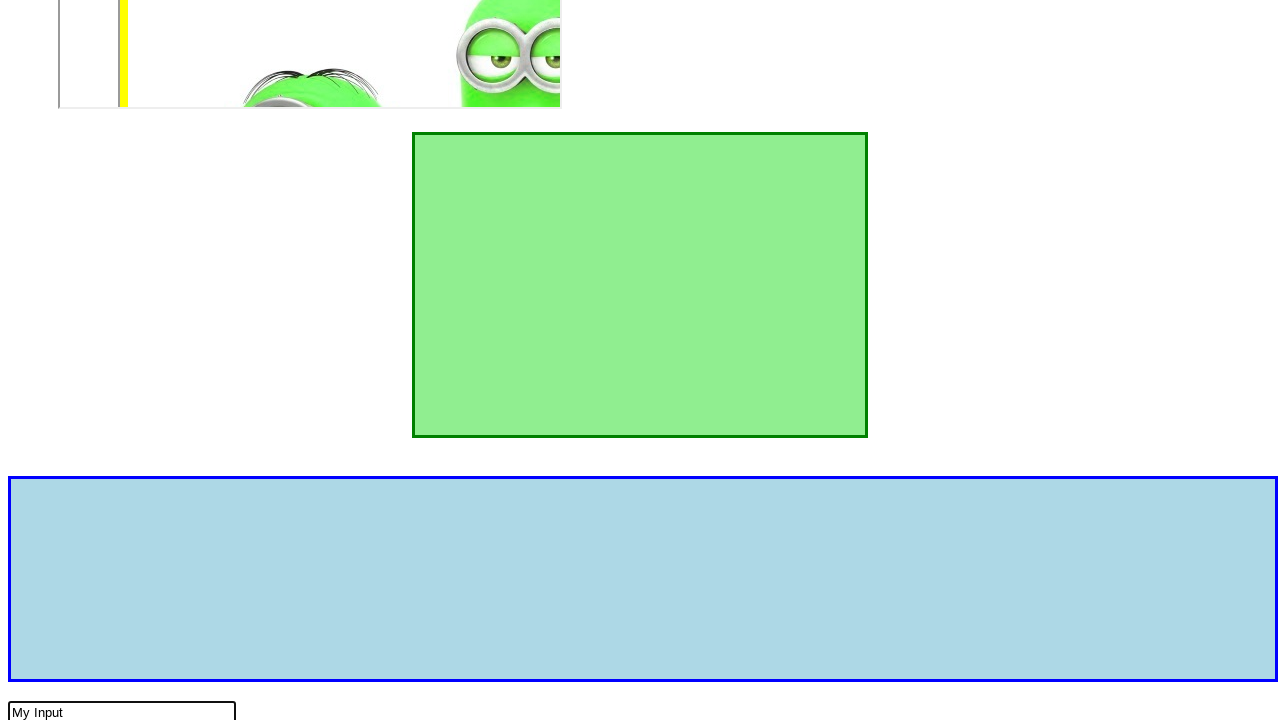